Tests opening multiple web applications sequentially by navigating from Swiggy to YouTube, demonstrating multiple page navigation in a single browser session.

Starting URL: https://www.swiggy.com/

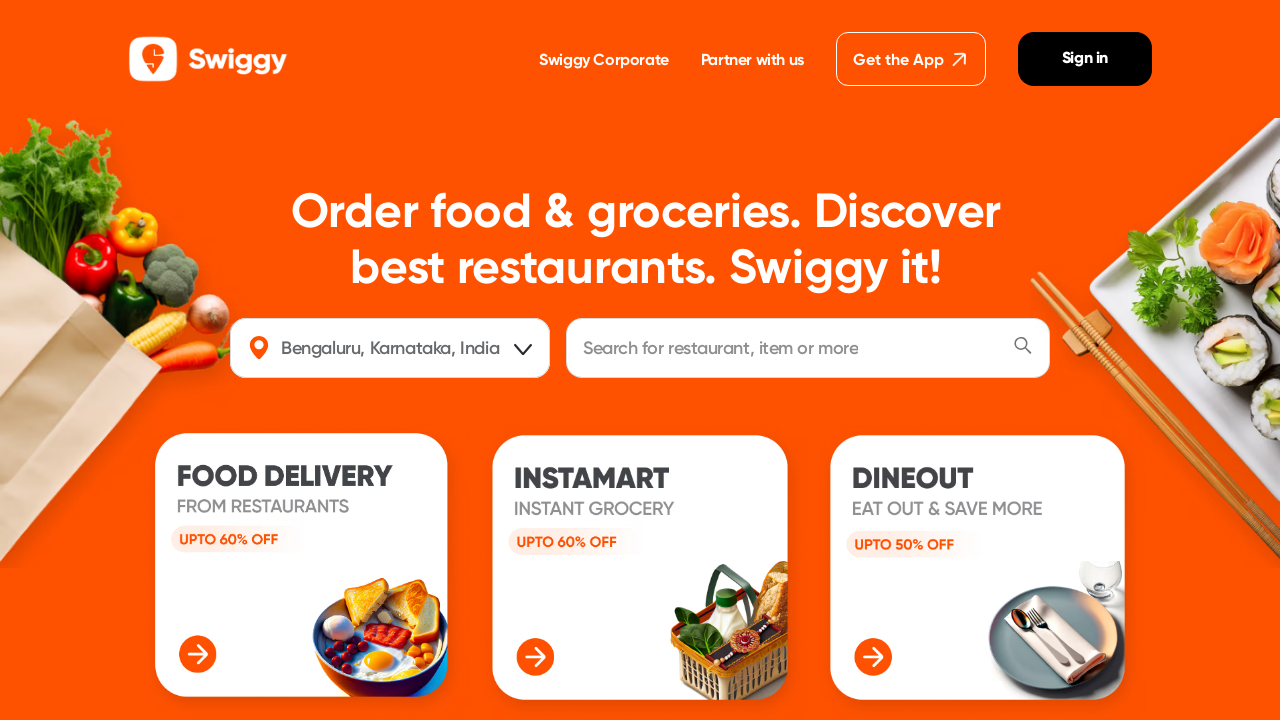

Swiggy page loaded (domcontentloaded)
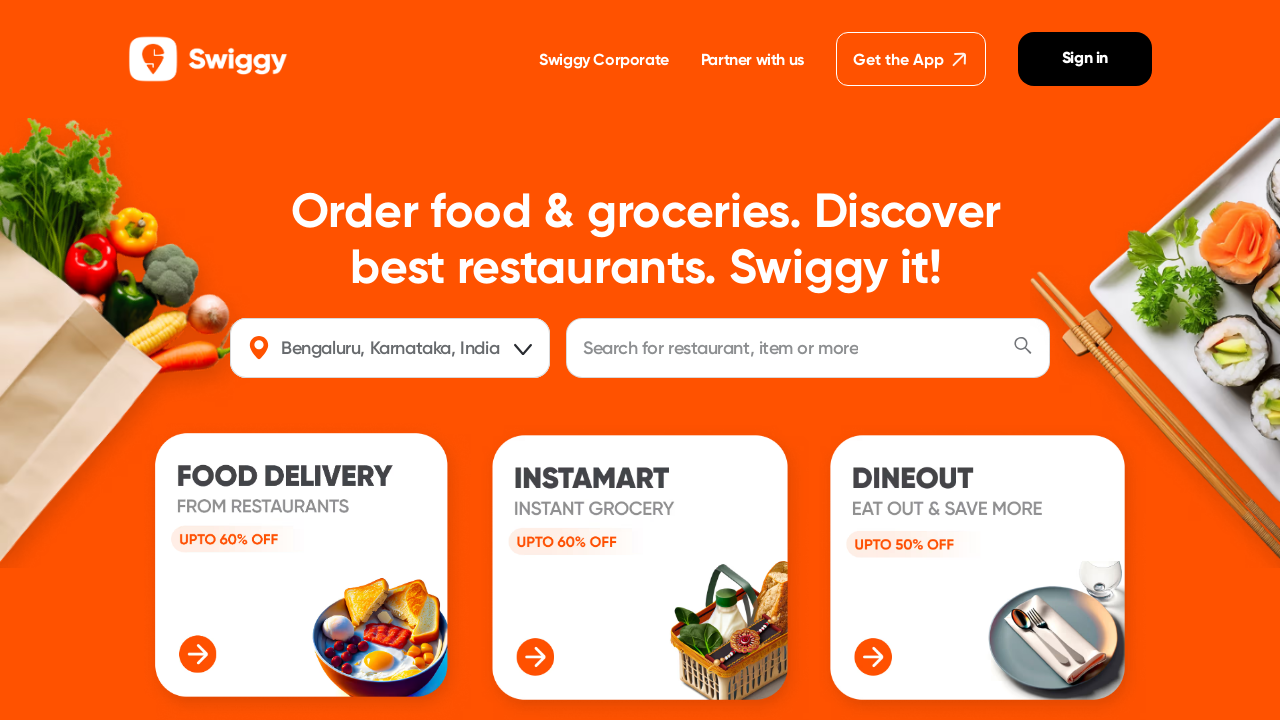

Navigated to YouTube
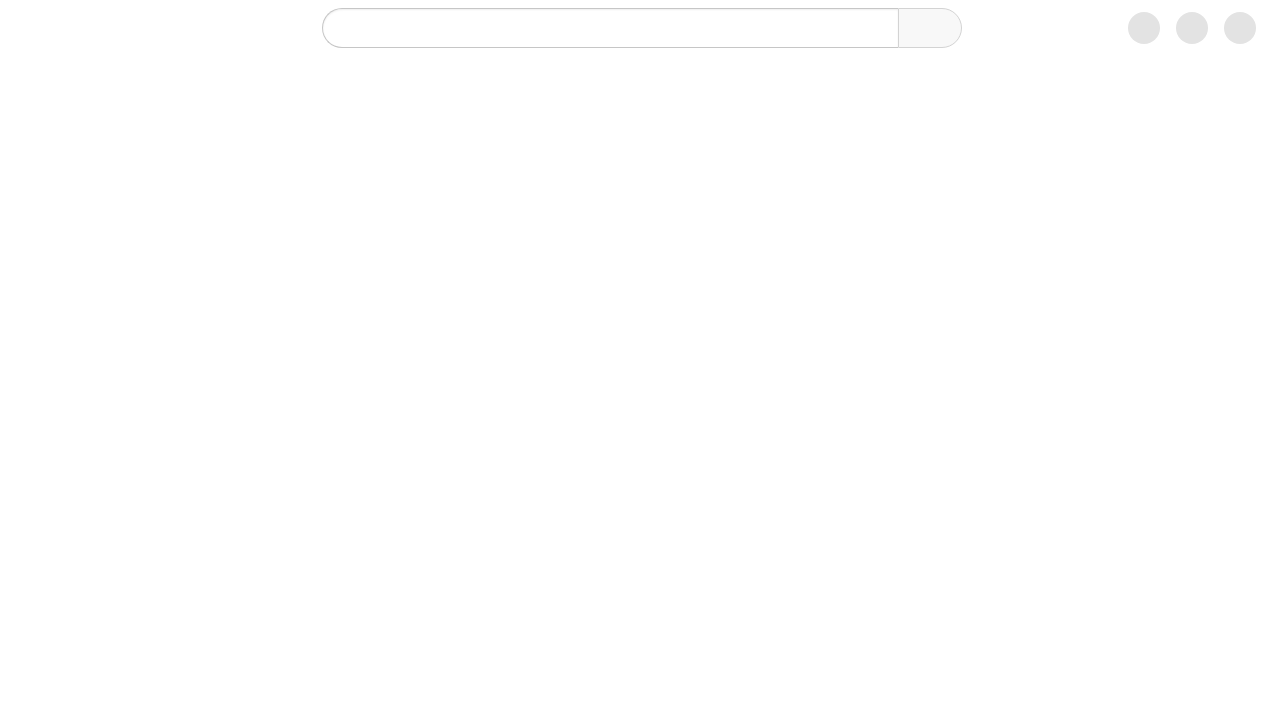

YouTube page loaded (domcontentloaded)
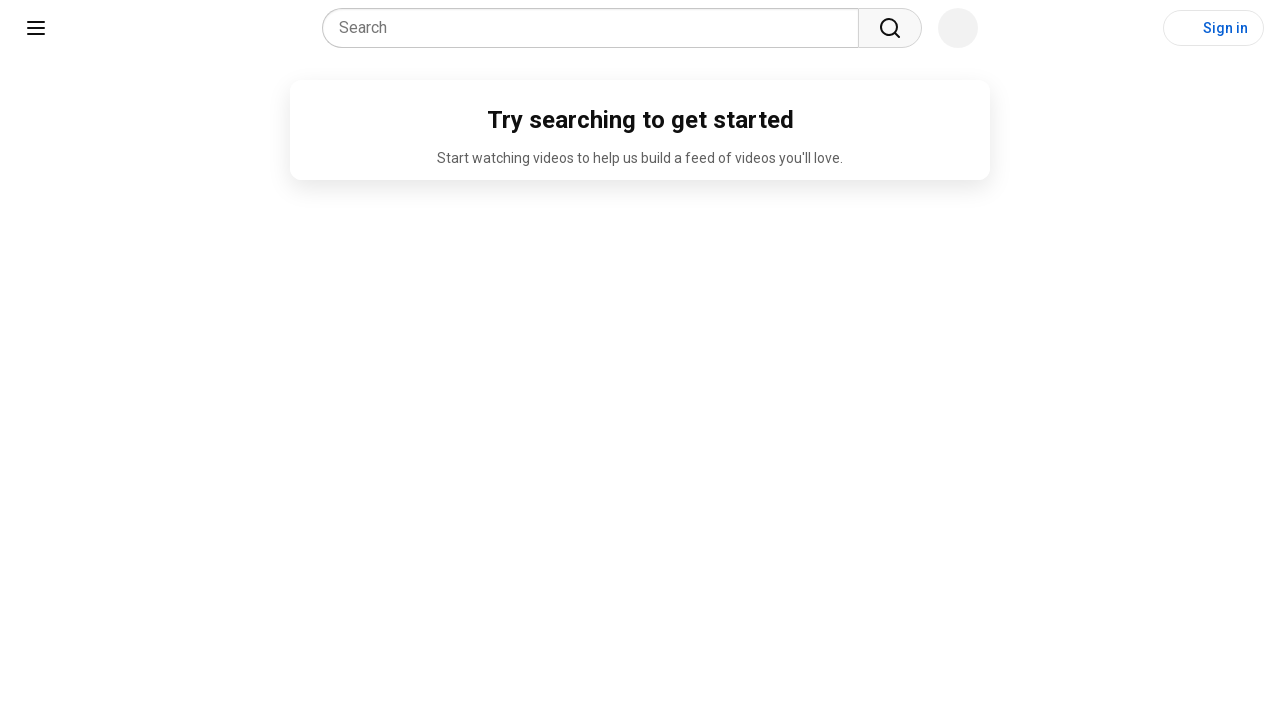

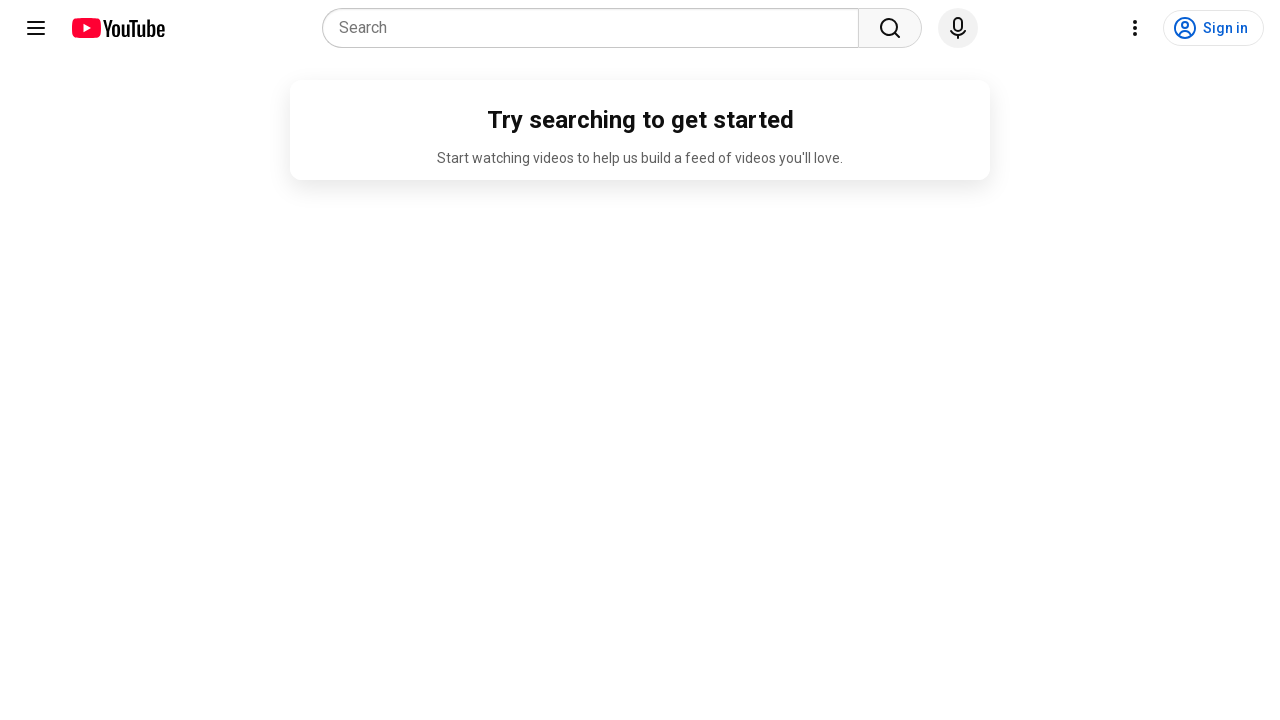